Navigates to Drupal Development page via Technologies menu and verifies the page heading is displayed

Starting URL: https://www.tranktechnologies.com/

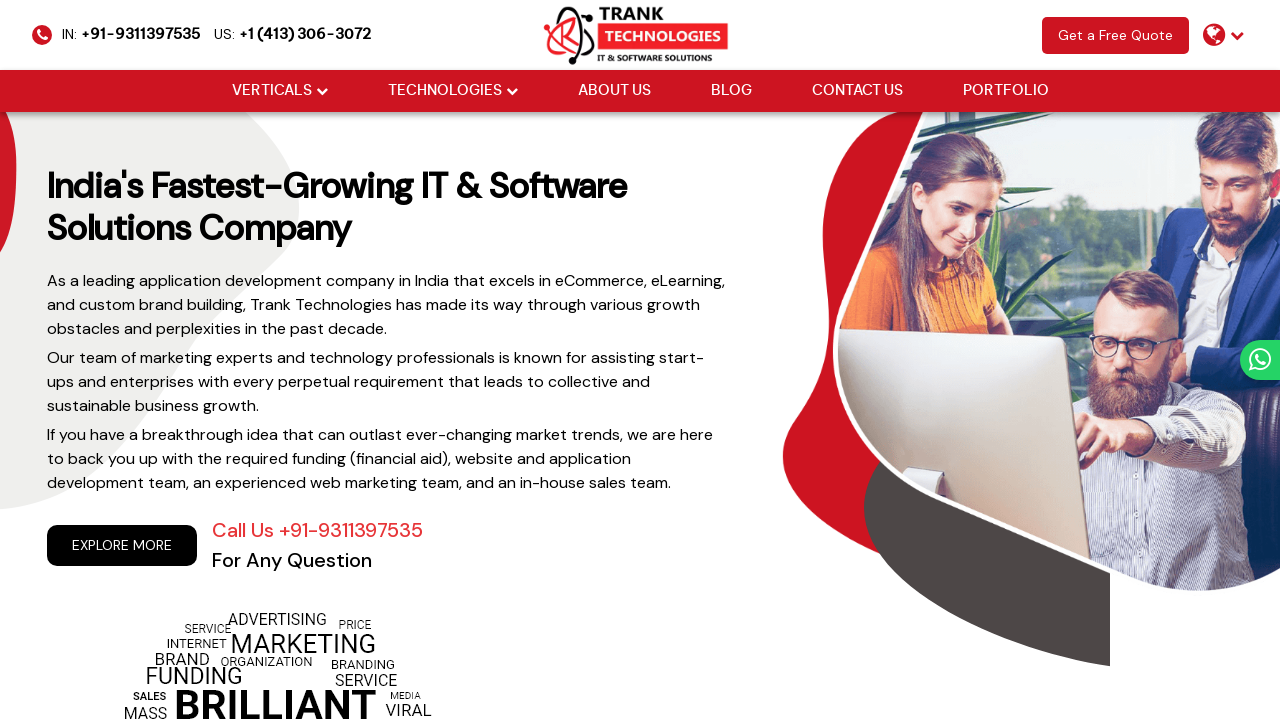

Hovered over Technologies menu item at (452, 91) on xpath=//body/header/div[@class='menu']/ul[@class='cm-flex-type-2']/li[2]
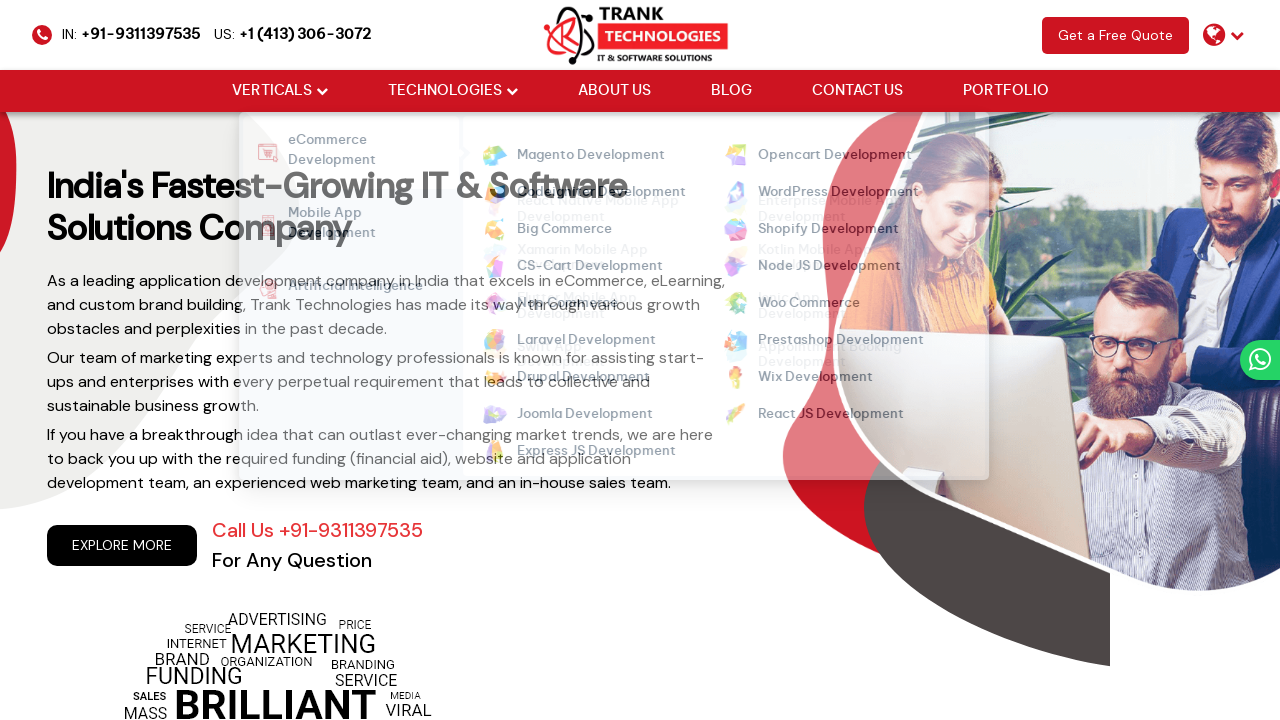

Clicked on Drupal Development link from Technologies menu at (572, 378) on xpath=//ul[@class='cm-flex cm-flex-wrap']//a[normalize-space()='Drupal Developme
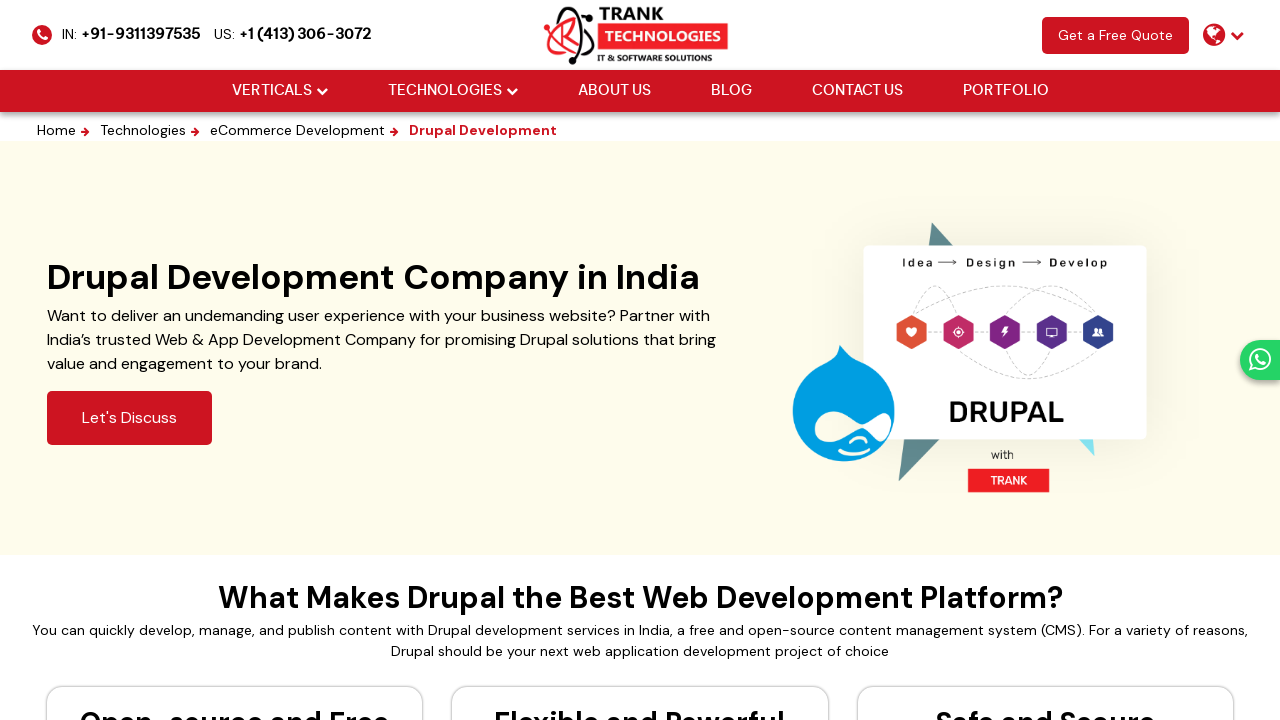

Verified Drupal Development page heading is displayed
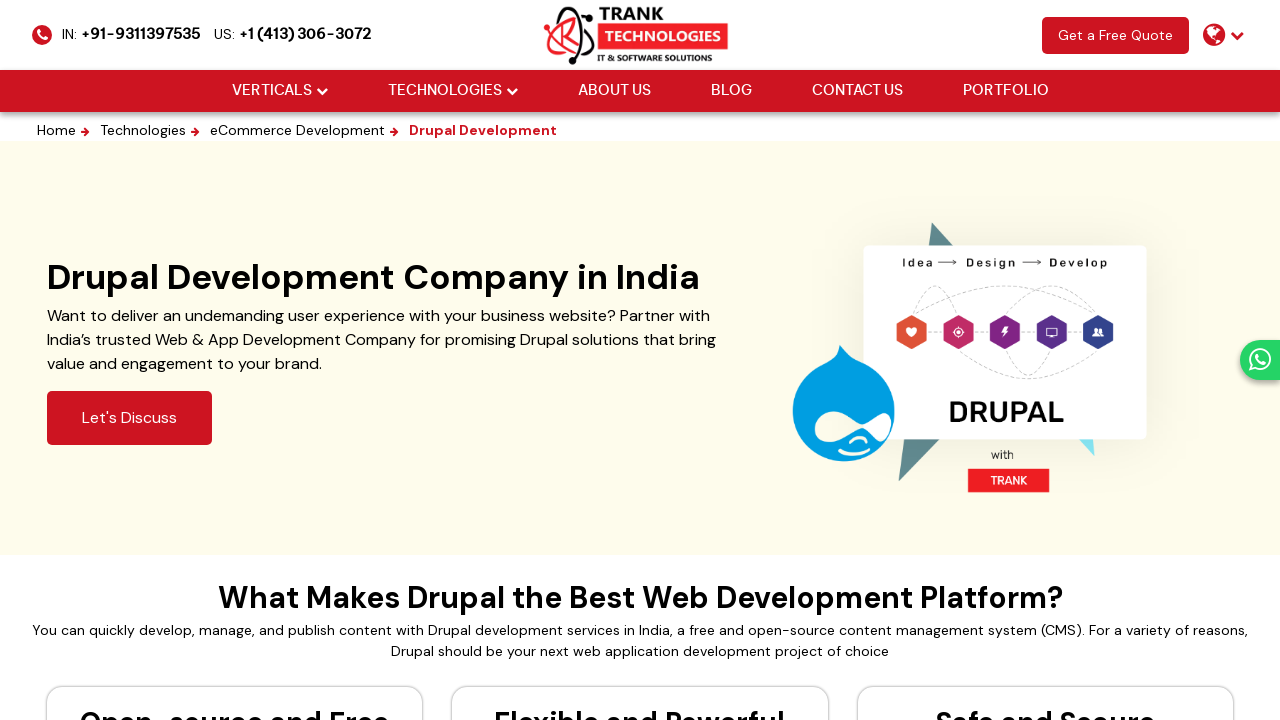

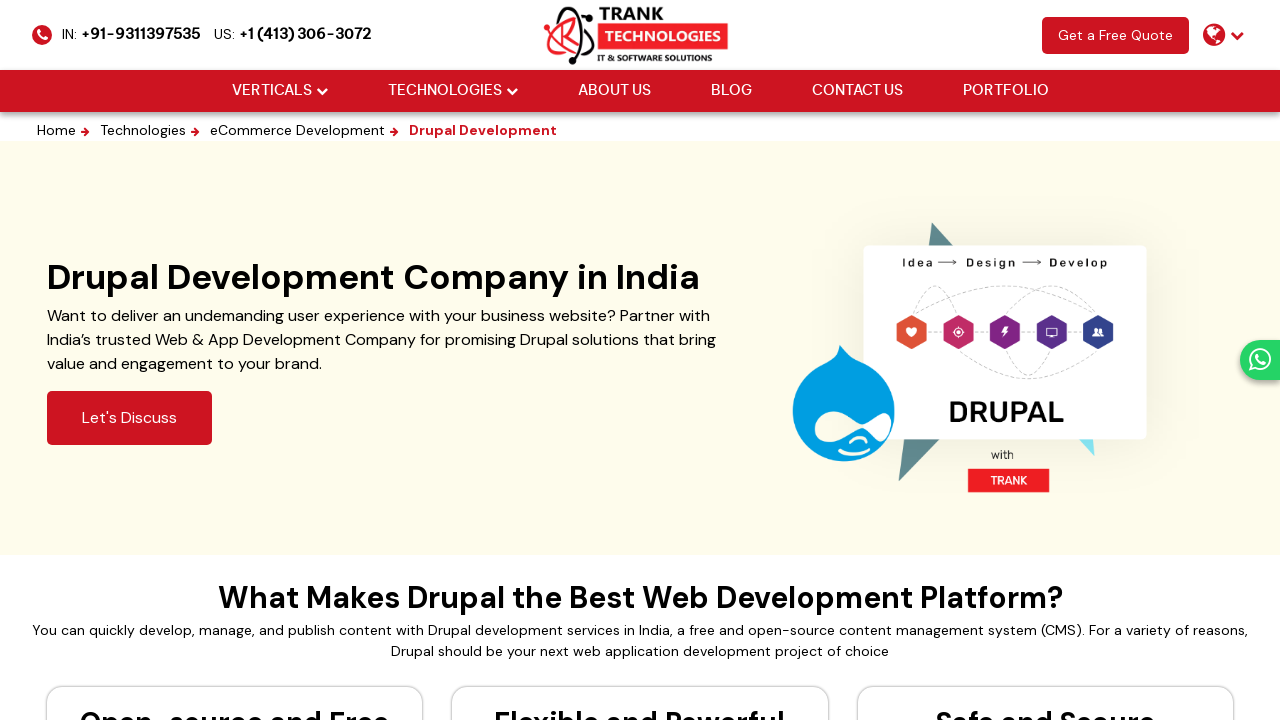